Tests multiple window handling by clicking a link that opens a new window, switching between windows, and verifying text content in both windows

Starting URL: http://the-internet.herokuapp.com/

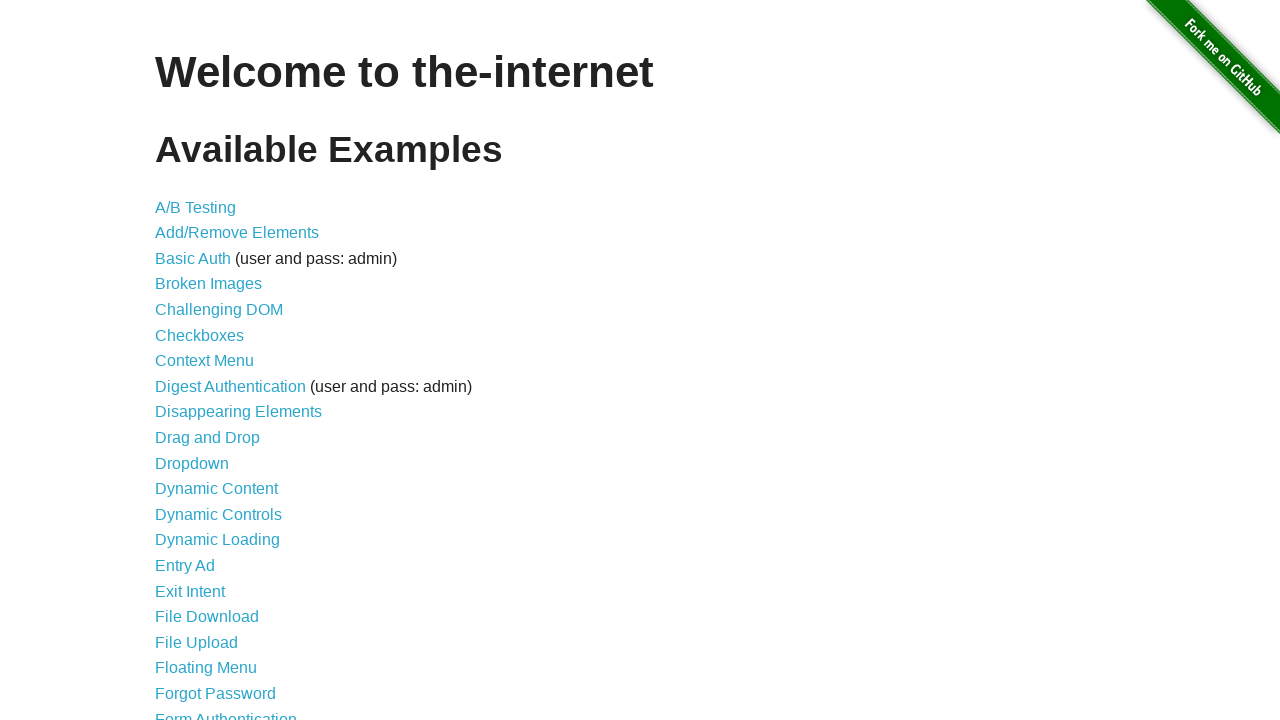

Clicked on Multiple Windows link at (218, 369) on text=Multiple Windows
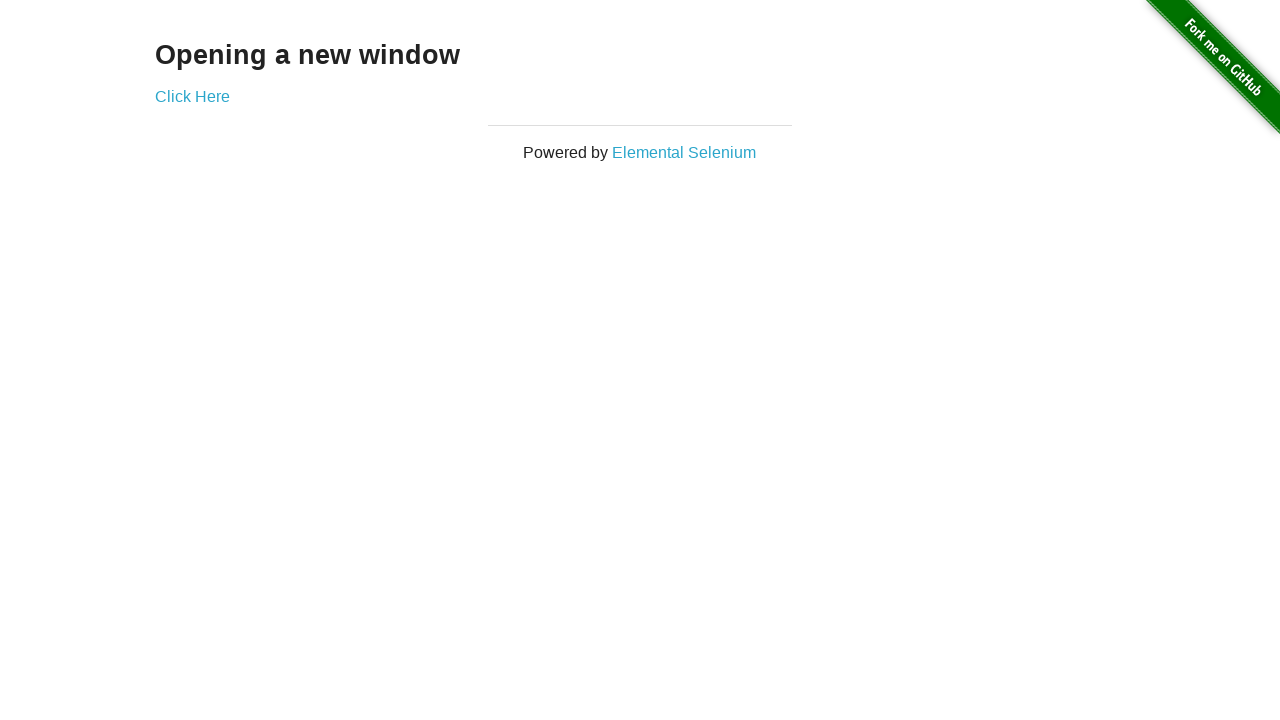

Clicked link that opens new window at (192, 96) on a[href*='windows']
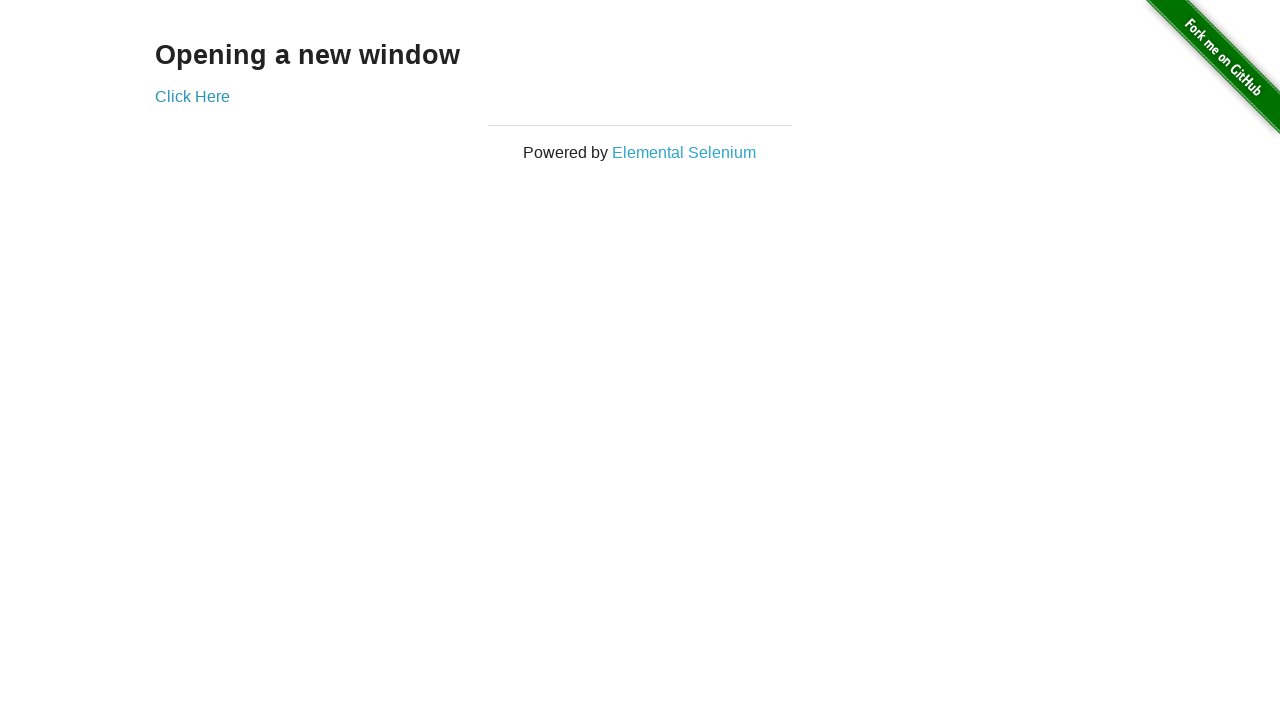

New window opened and reference captured
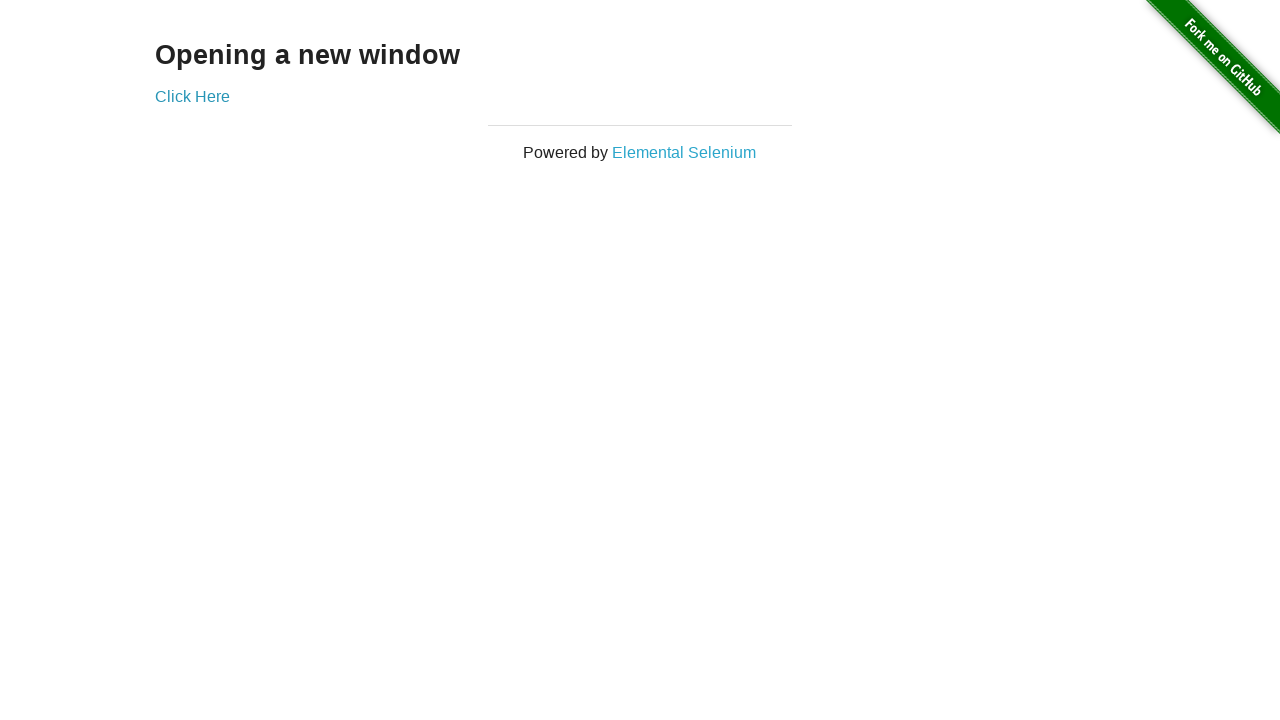

New window page loaded completely
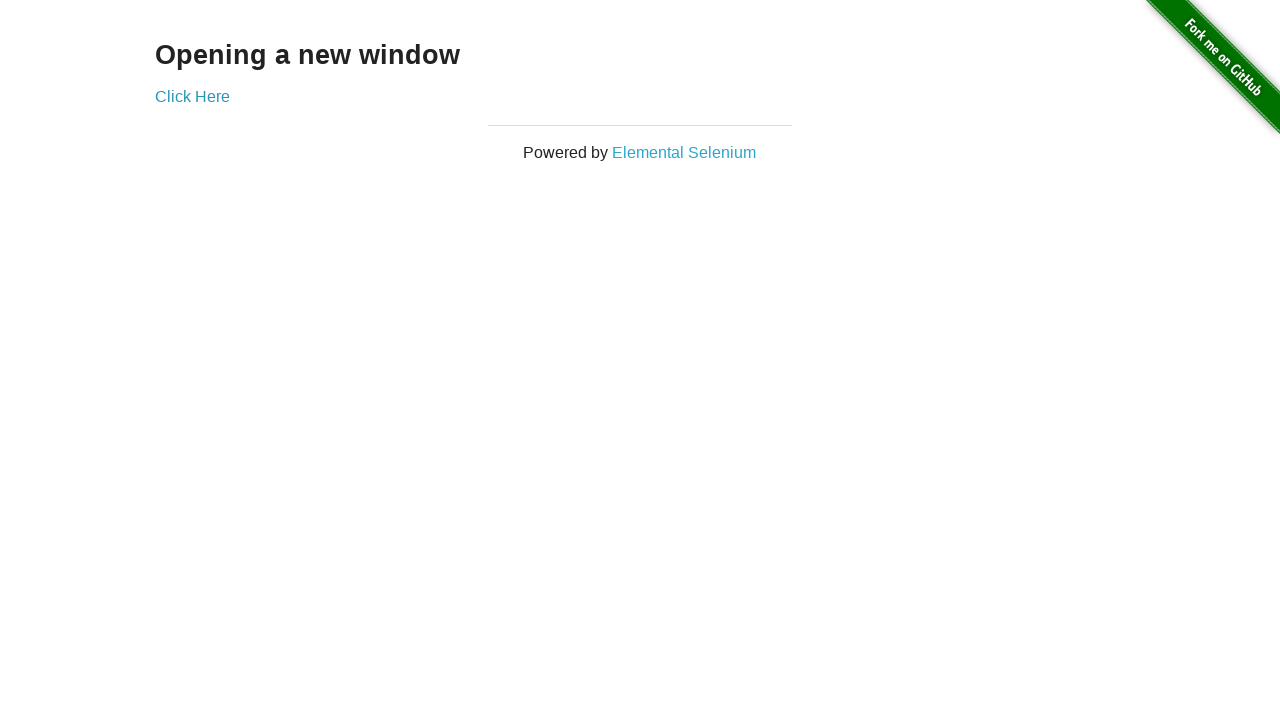

Retrieved text from new window: New Window
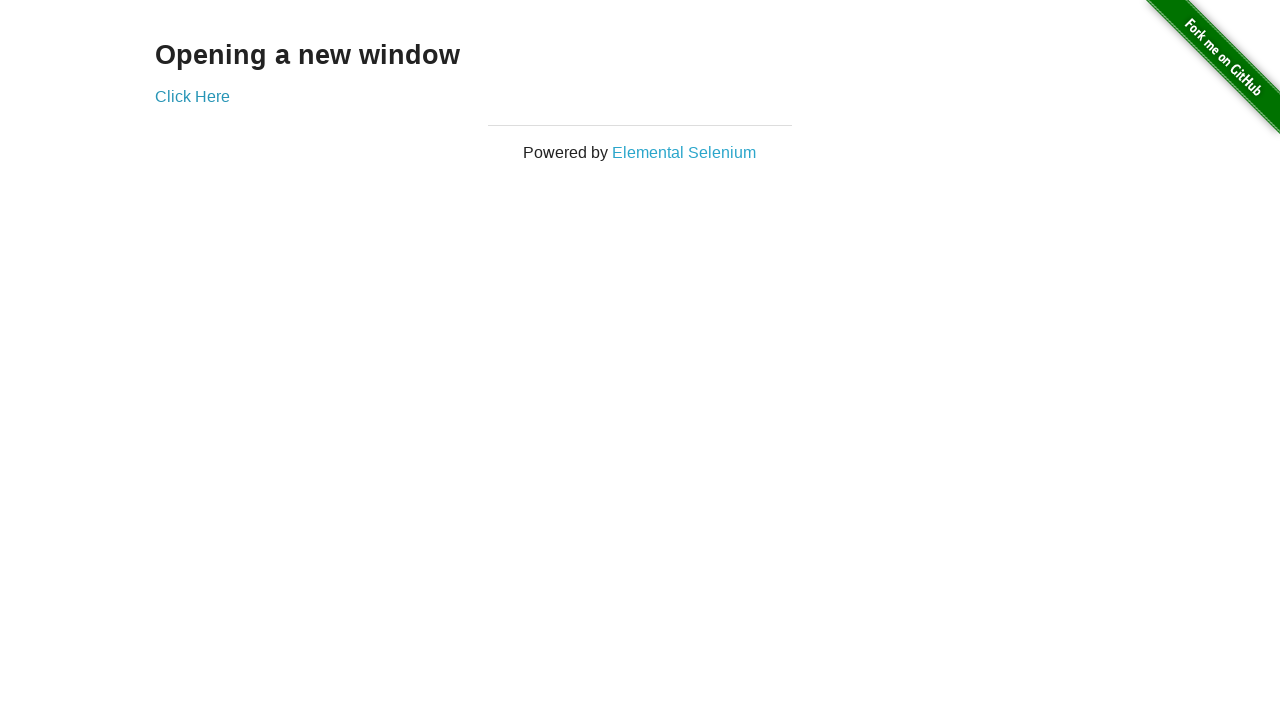

Retrieved text from original window: Opening a new window
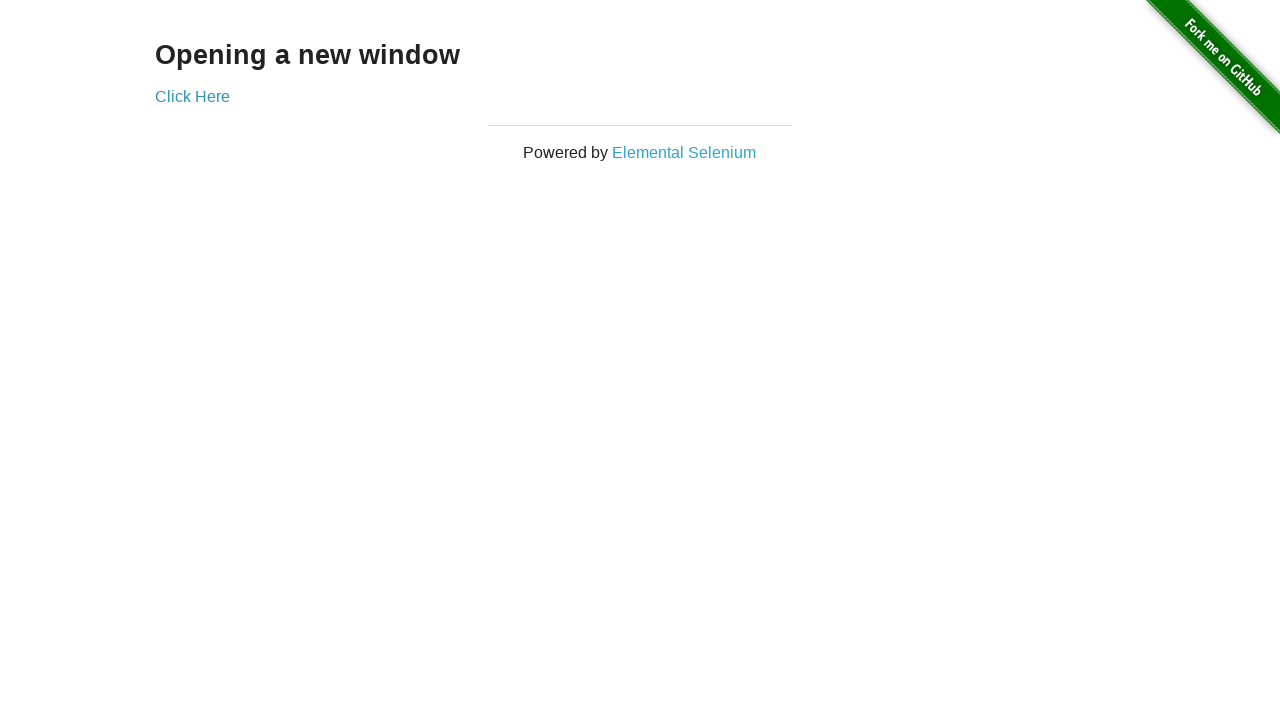

Closed the new window
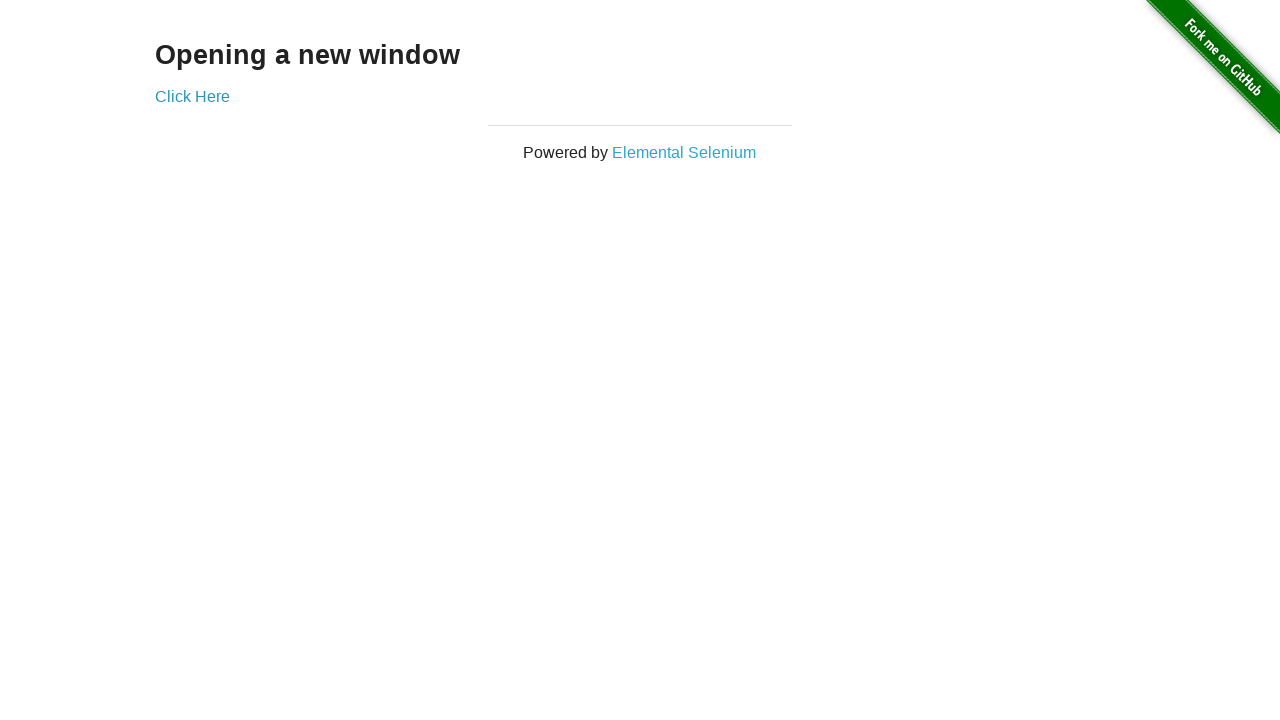

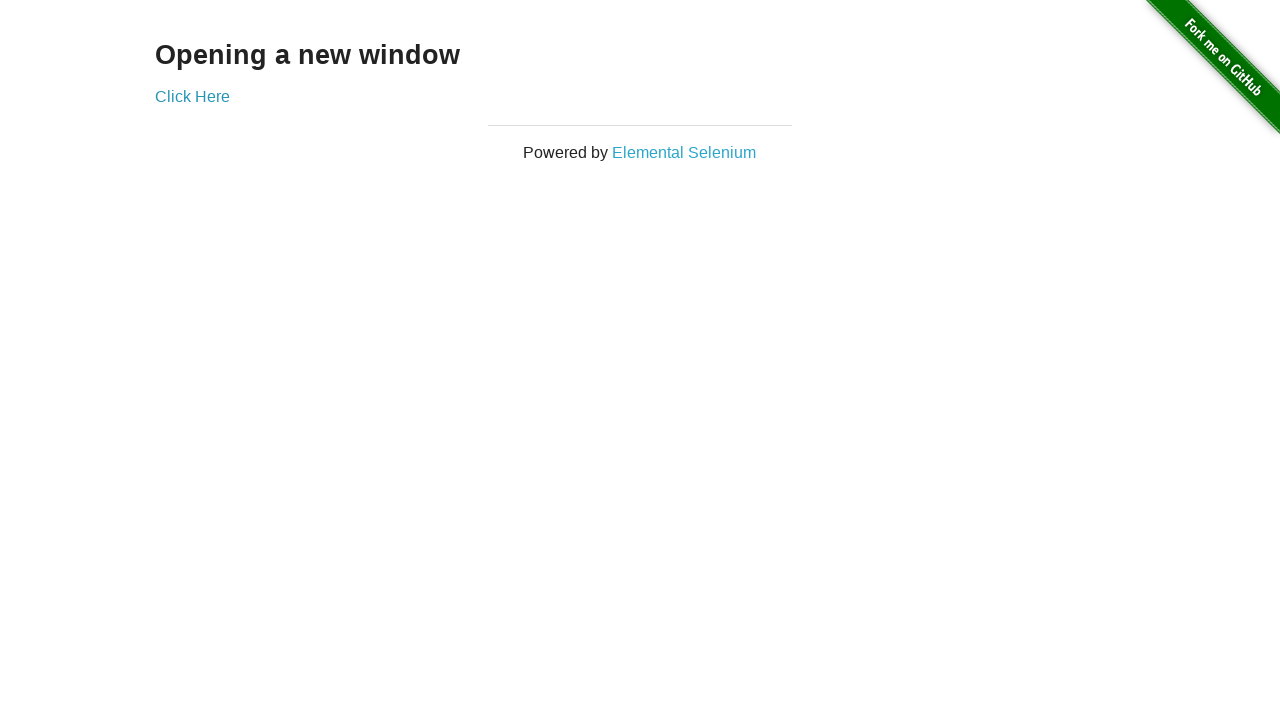